Tests an e-commerce grocery shopping flow by adding specific items to cart, proceeding to checkout, and applying a promo code

Starting URL: https://rahulshettyacademy.com/seleniumPractise/#/

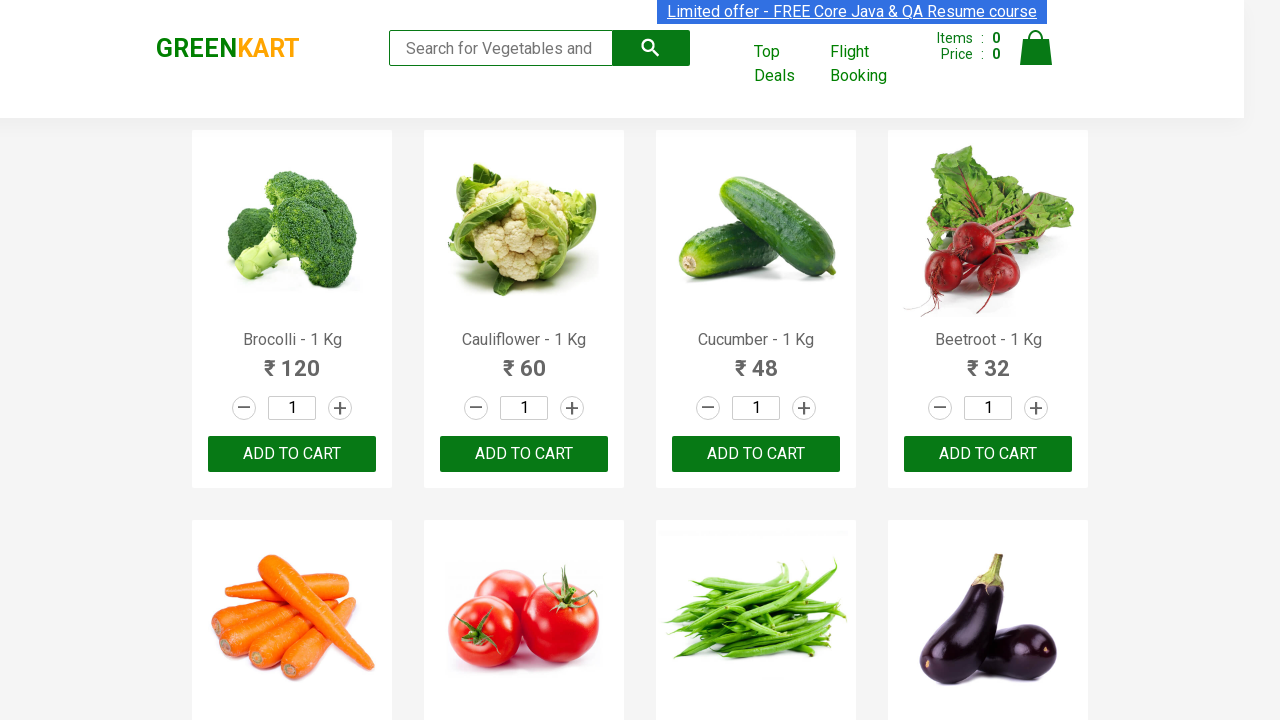

Retrieved all product name elements from the page
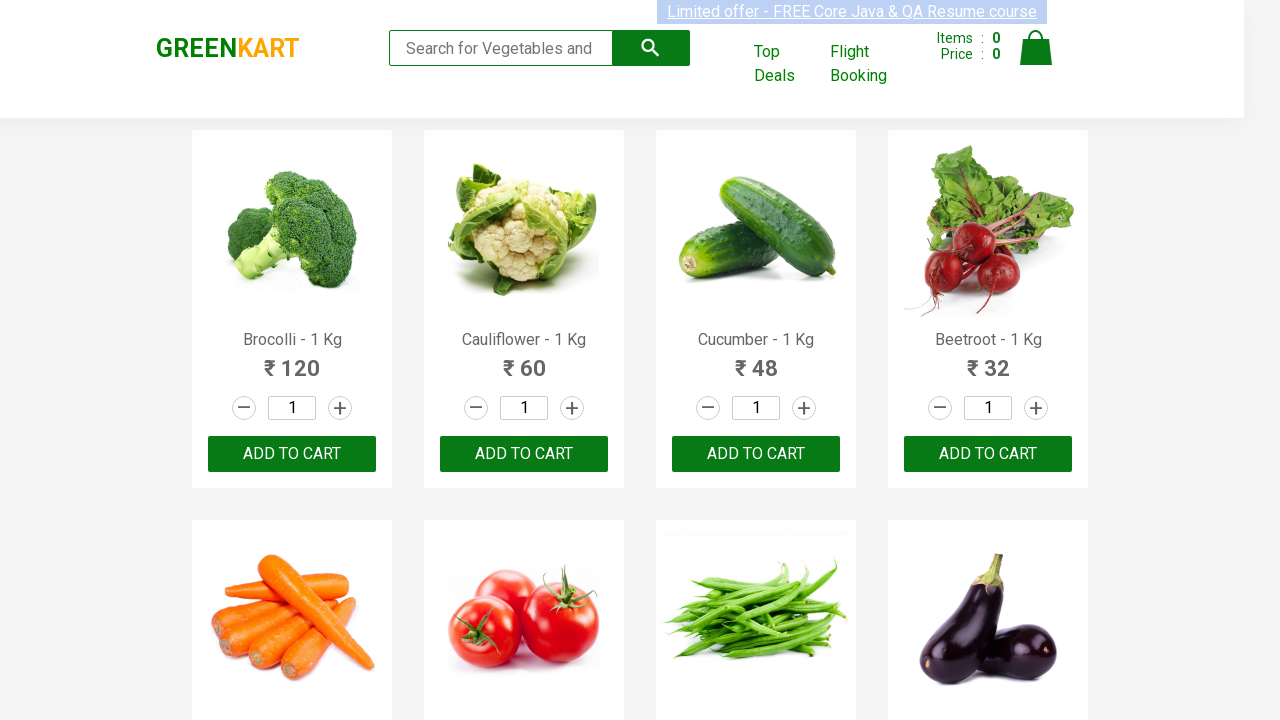

Retrieved text content from product at index 0
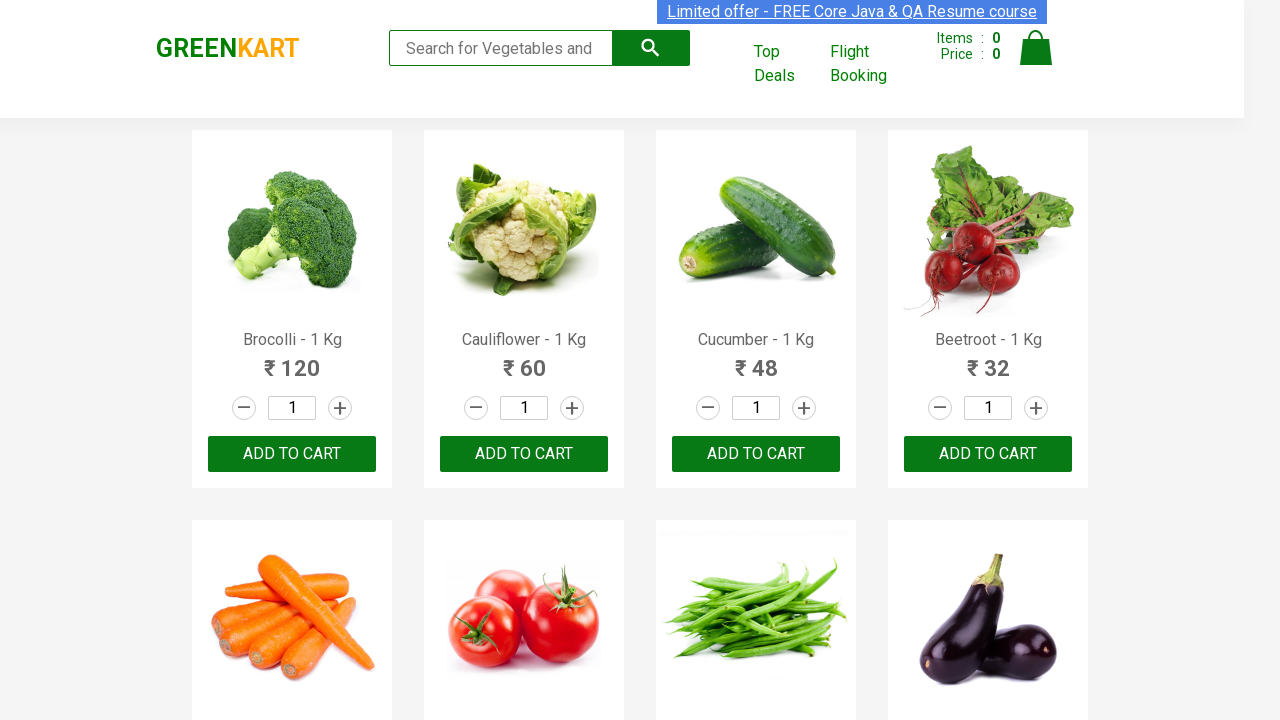

Clicked add to cart button for Brocolli at (292, 454) on xpath=//div[@class='product-action'] >> nth=0
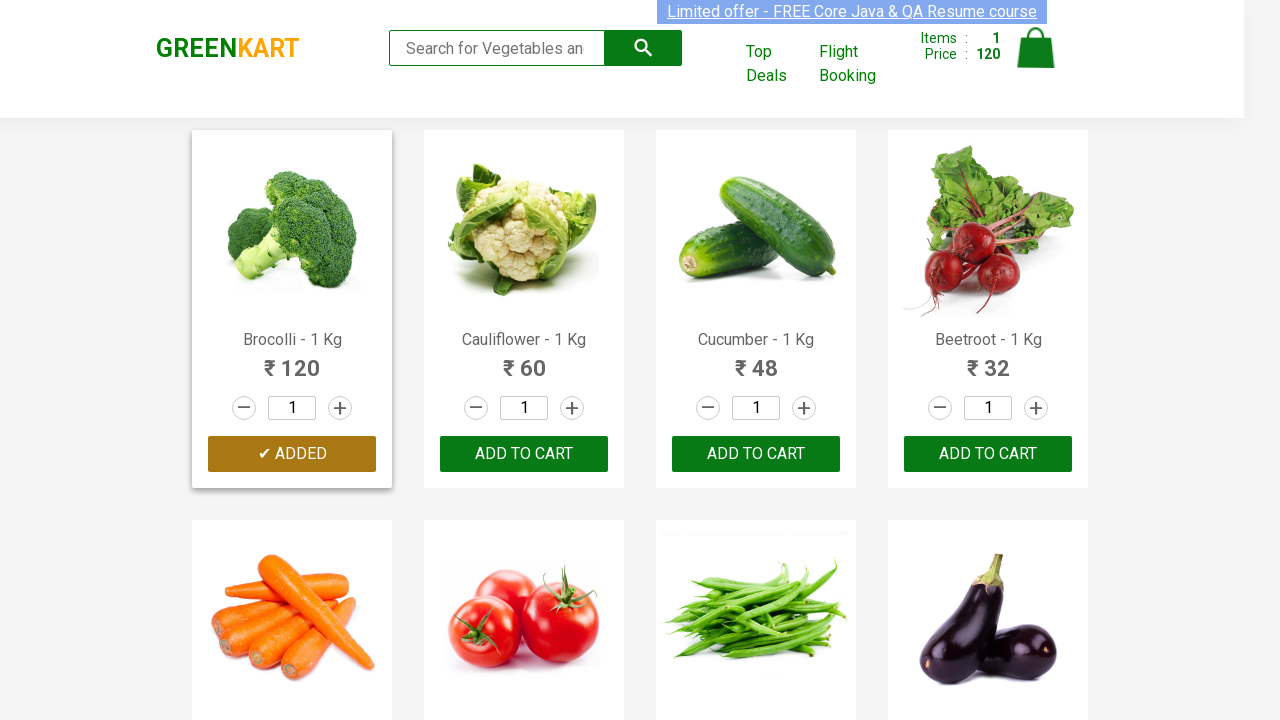

Retrieved text content from product at index 1
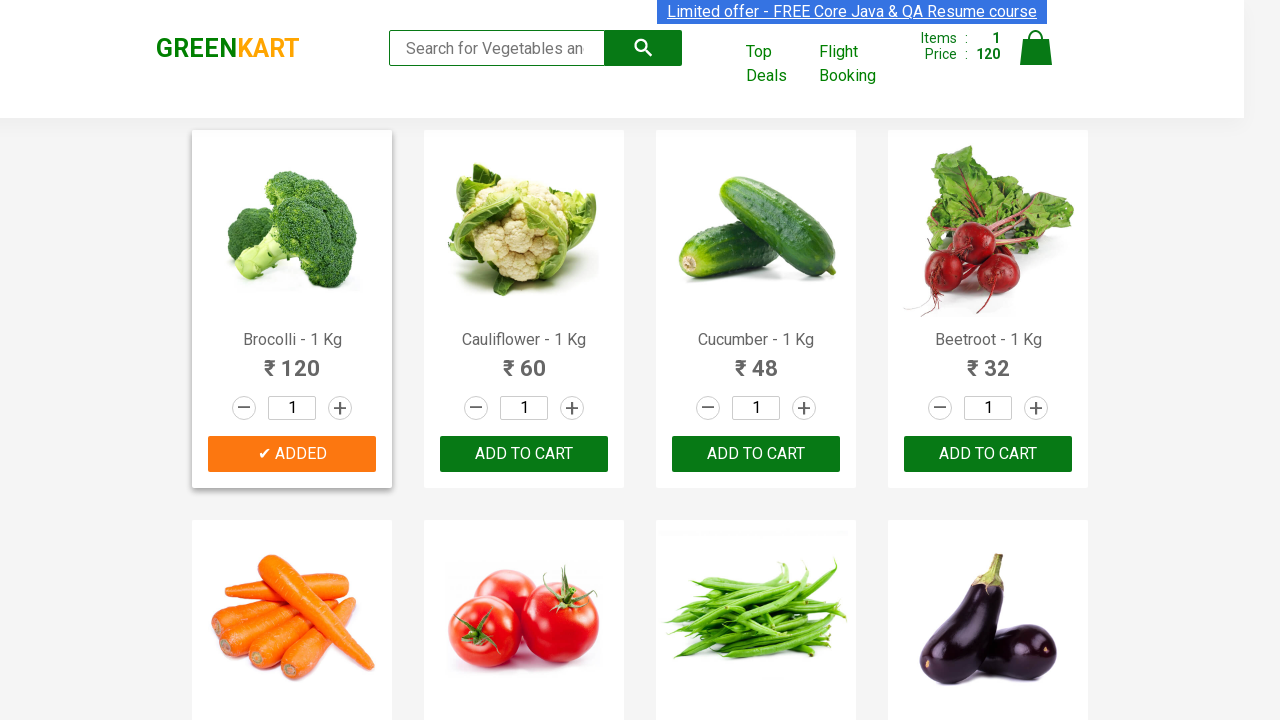

Retrieved text content from product at index 2
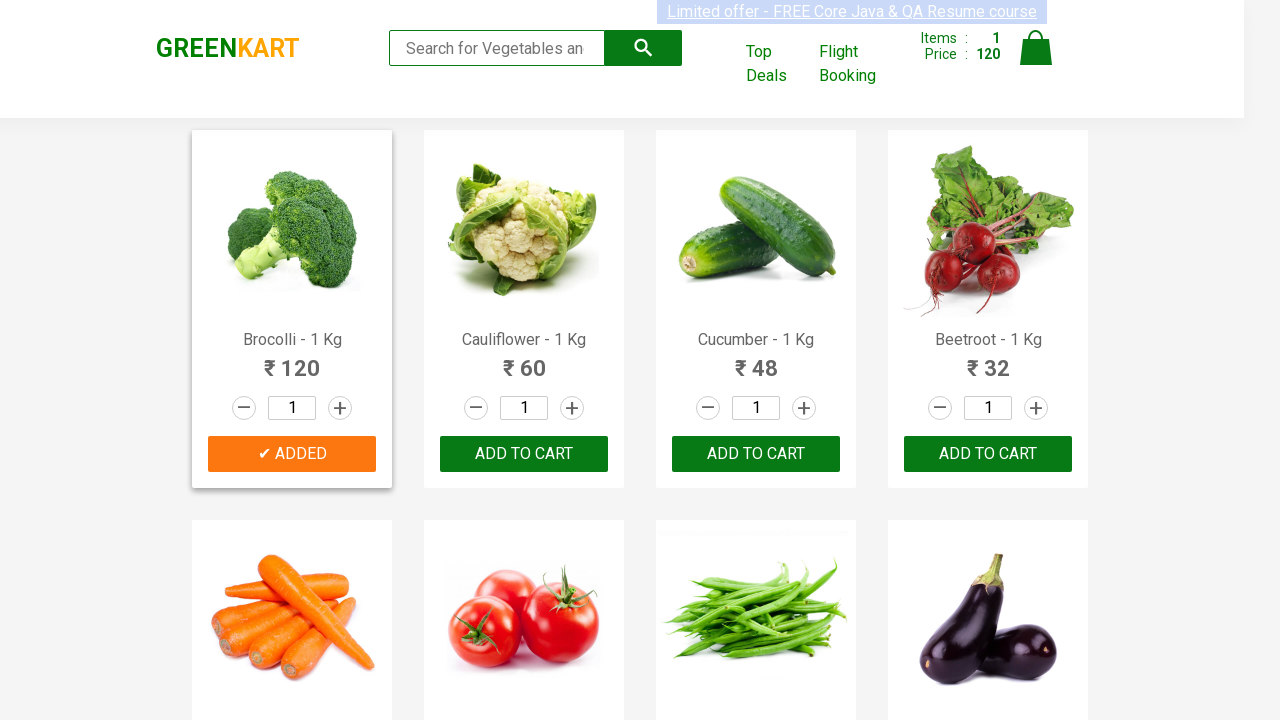

Clicked add to cart button for Cucumber at (756, 454) on xpath=//div[@class='product-action'] >> nth=2
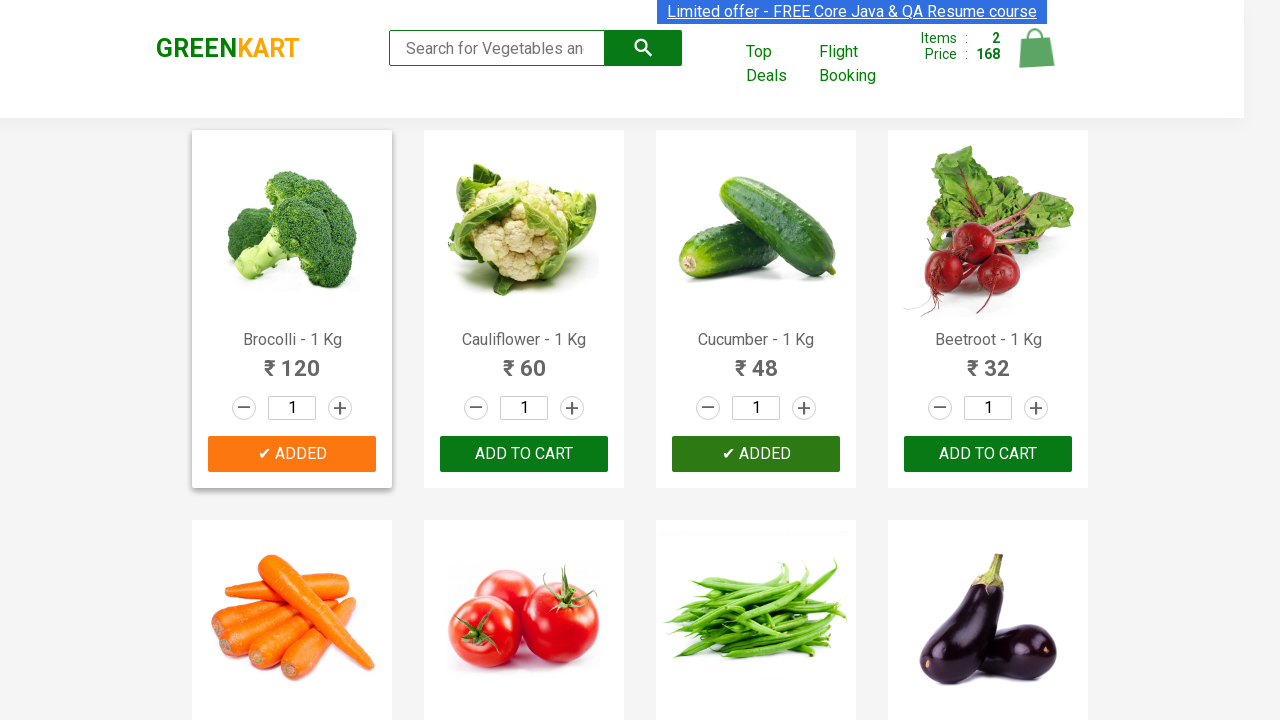

Retrieved text content from product at index 3
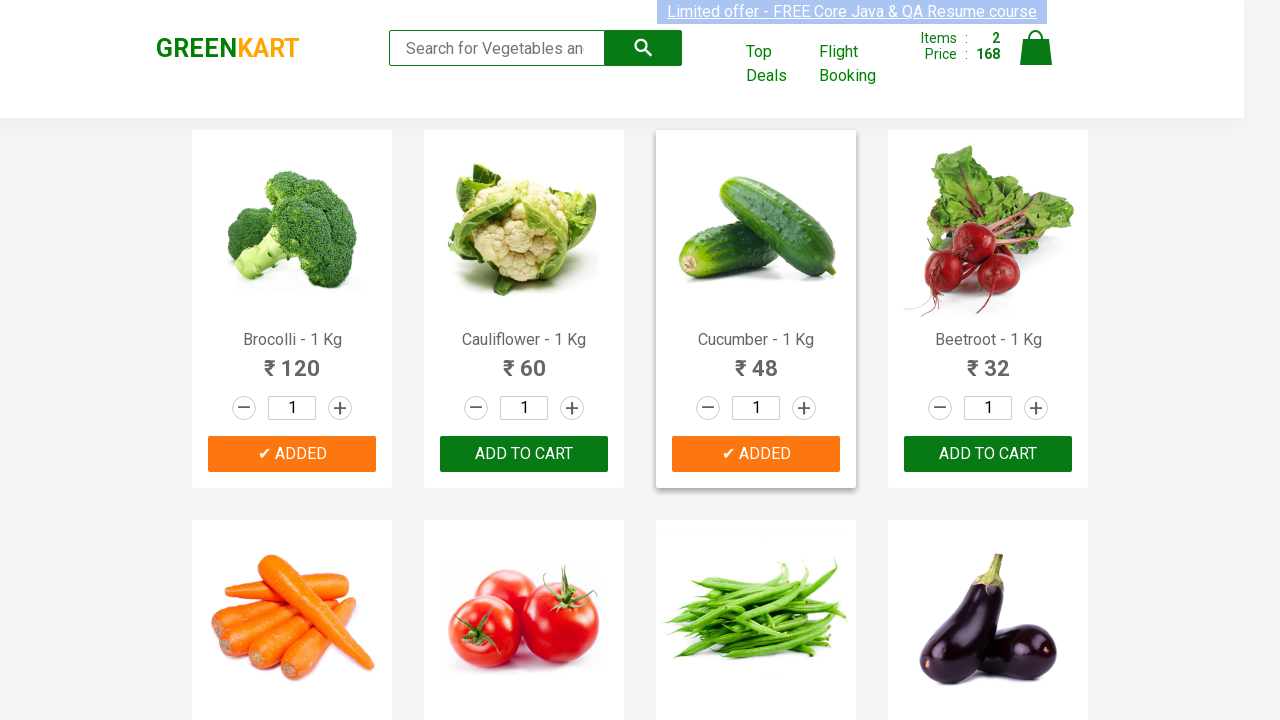

Clicked add to cart button for Beetroot at (988, 454) on xpath=//div[@class='product-action'] >> nth=3
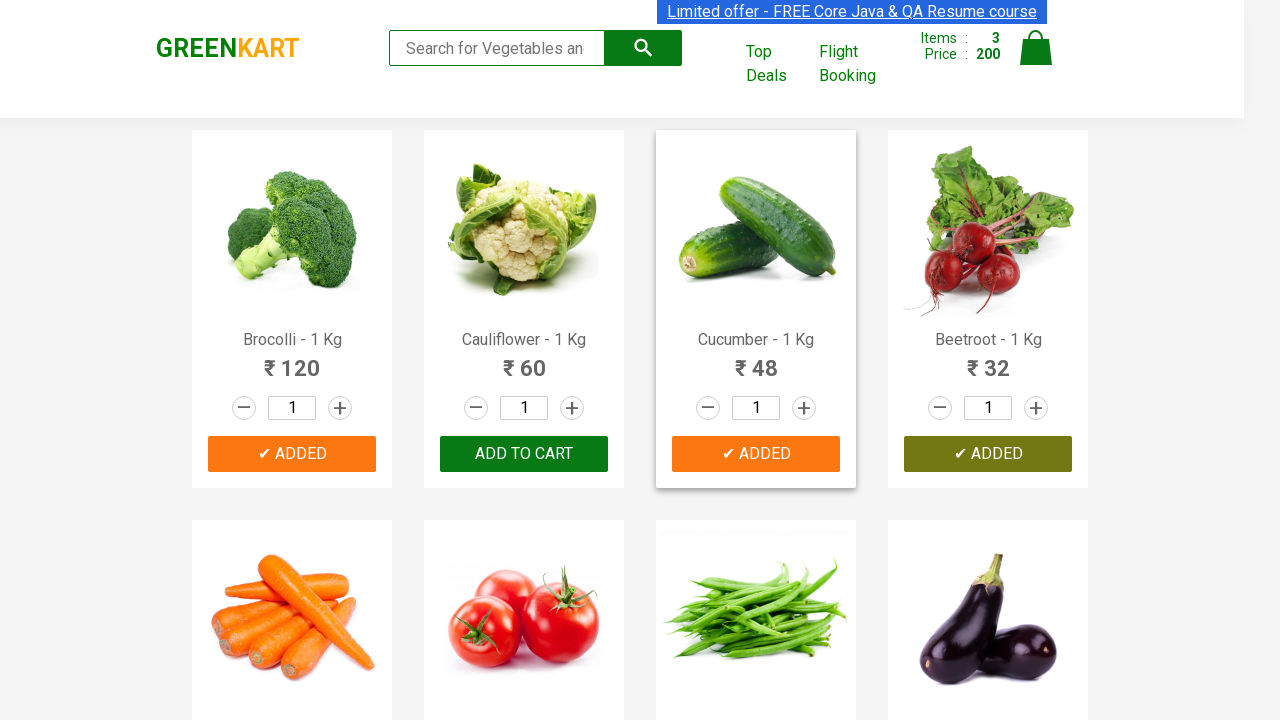

Clicked cart icon to view cart at (1036, 48) on xpath=//img[@alt='Cart']
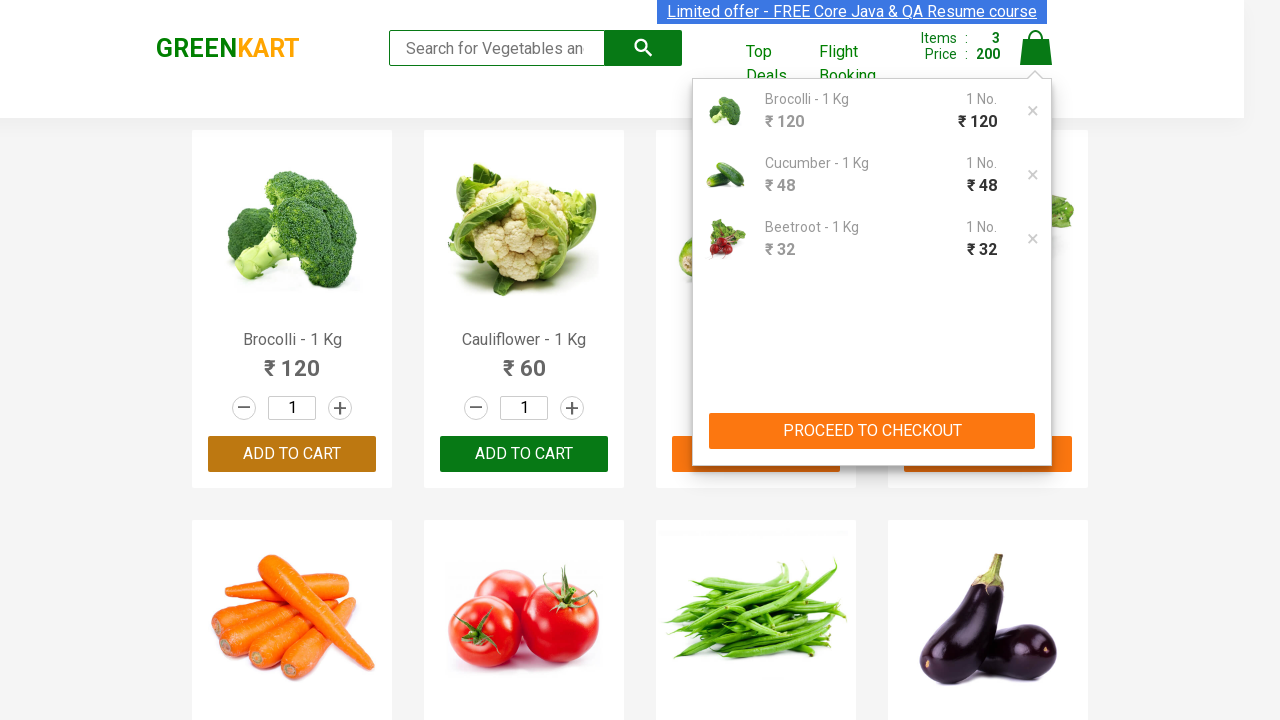

Clicked PROCEED TO CHECKOUT button at (872, 431) on xpath=//button[contains(text(),'PROCEED TO CHECKOUT')]
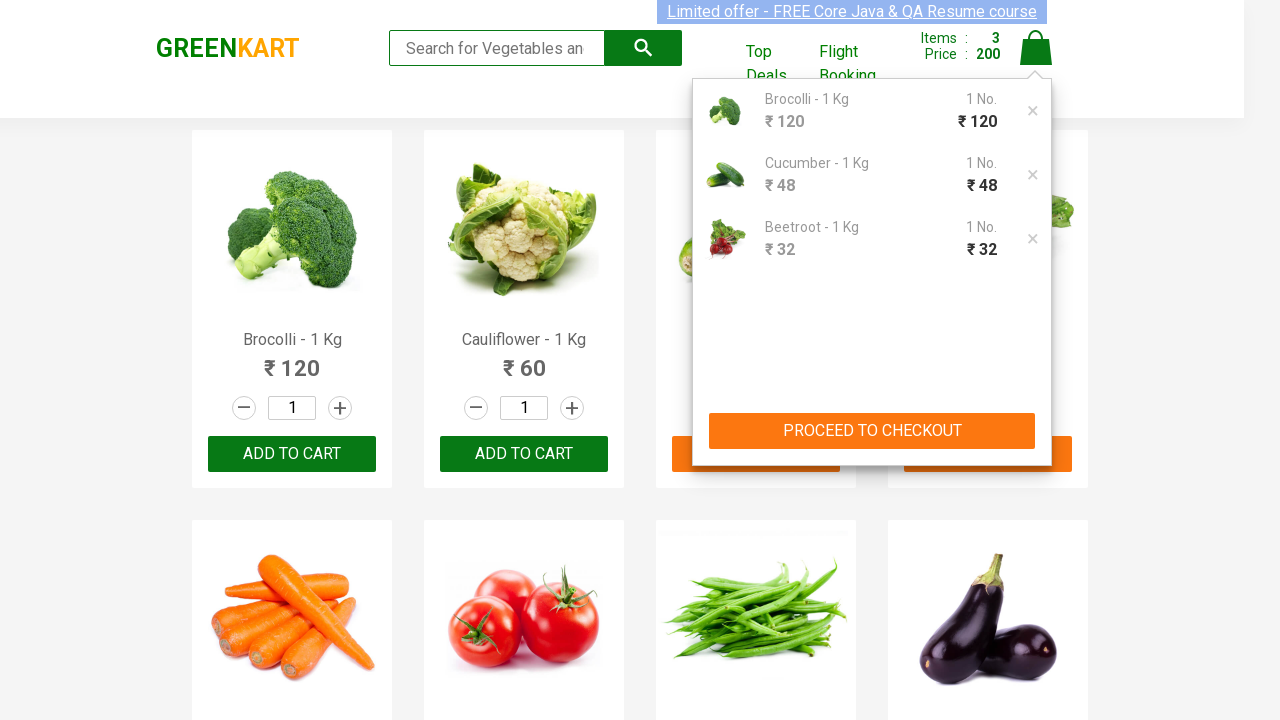

Promo code input field became visible
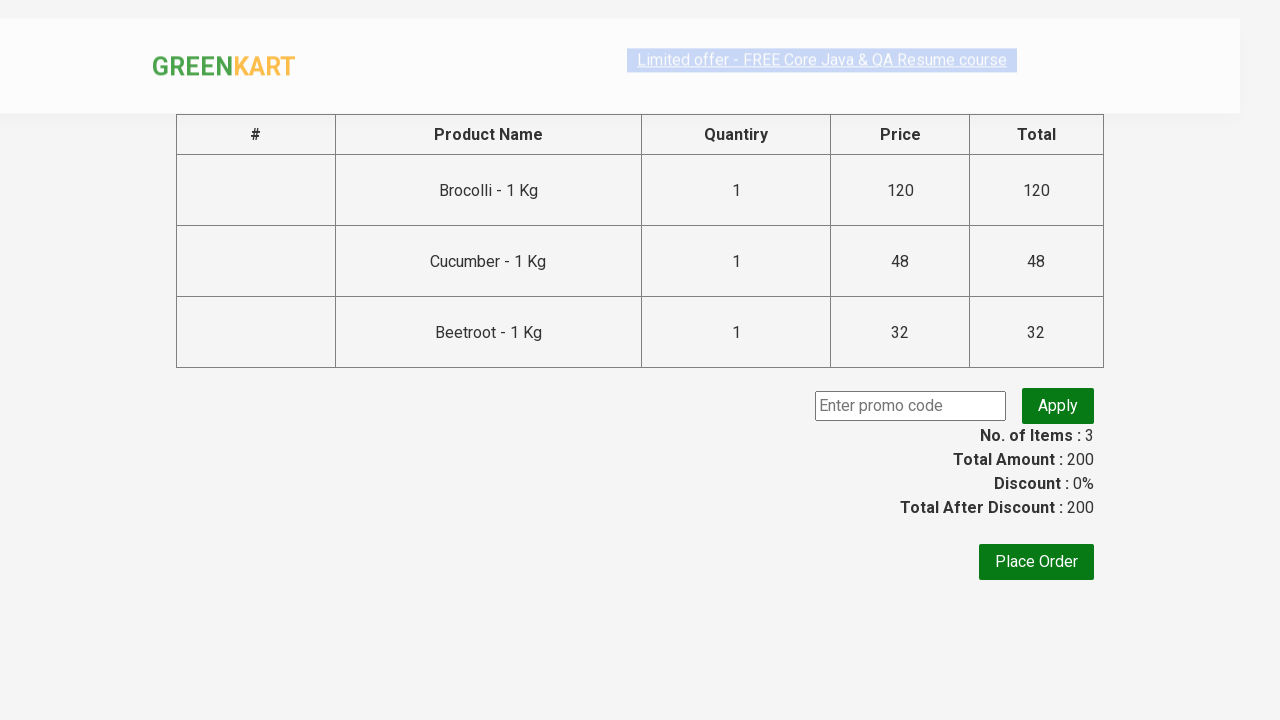

Entered promo code 'rahulshettyacademy' into promo code field on input.promoCode
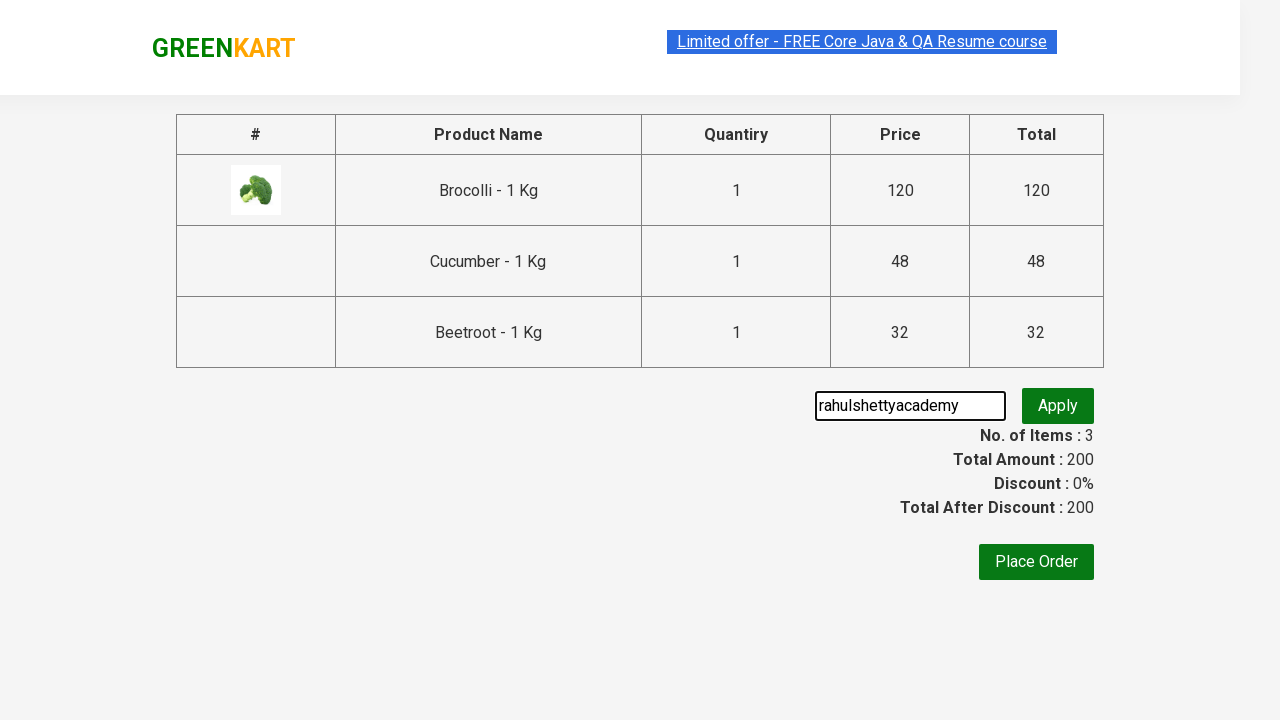

Clicked apply promo button at (1058, 406) on button.promoBtn
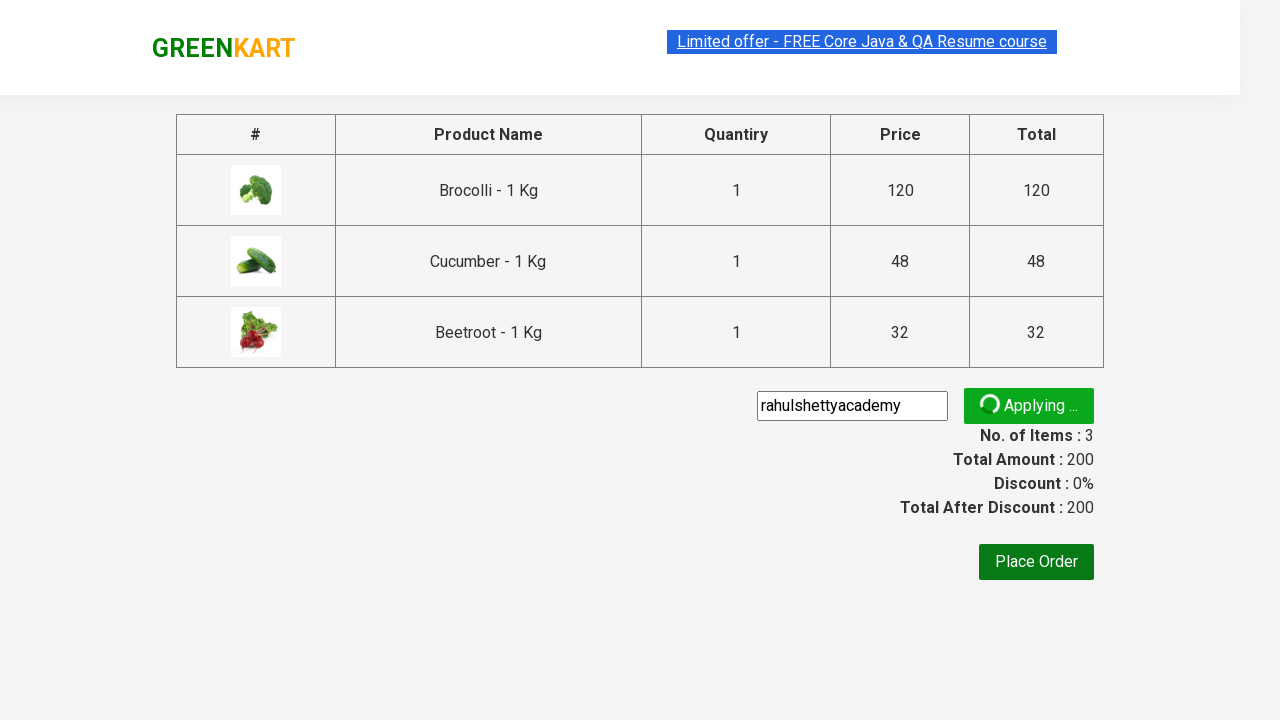

Promo code confirmation message appeared on page
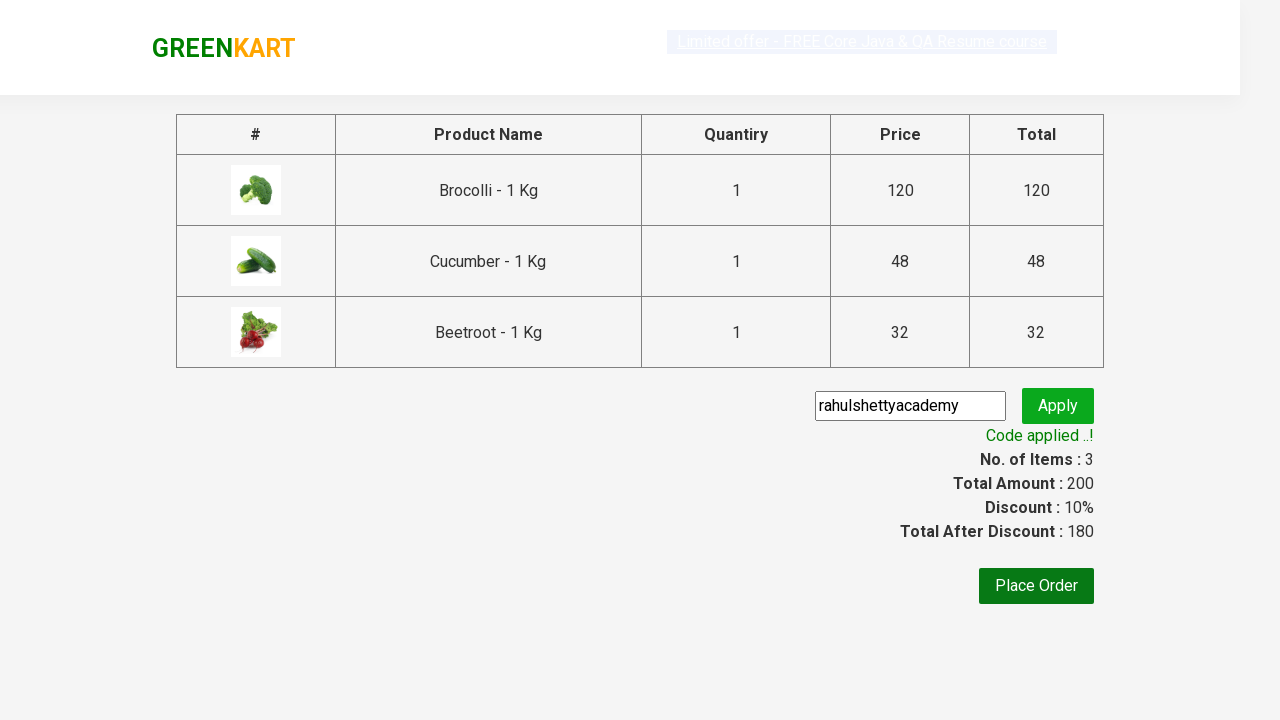

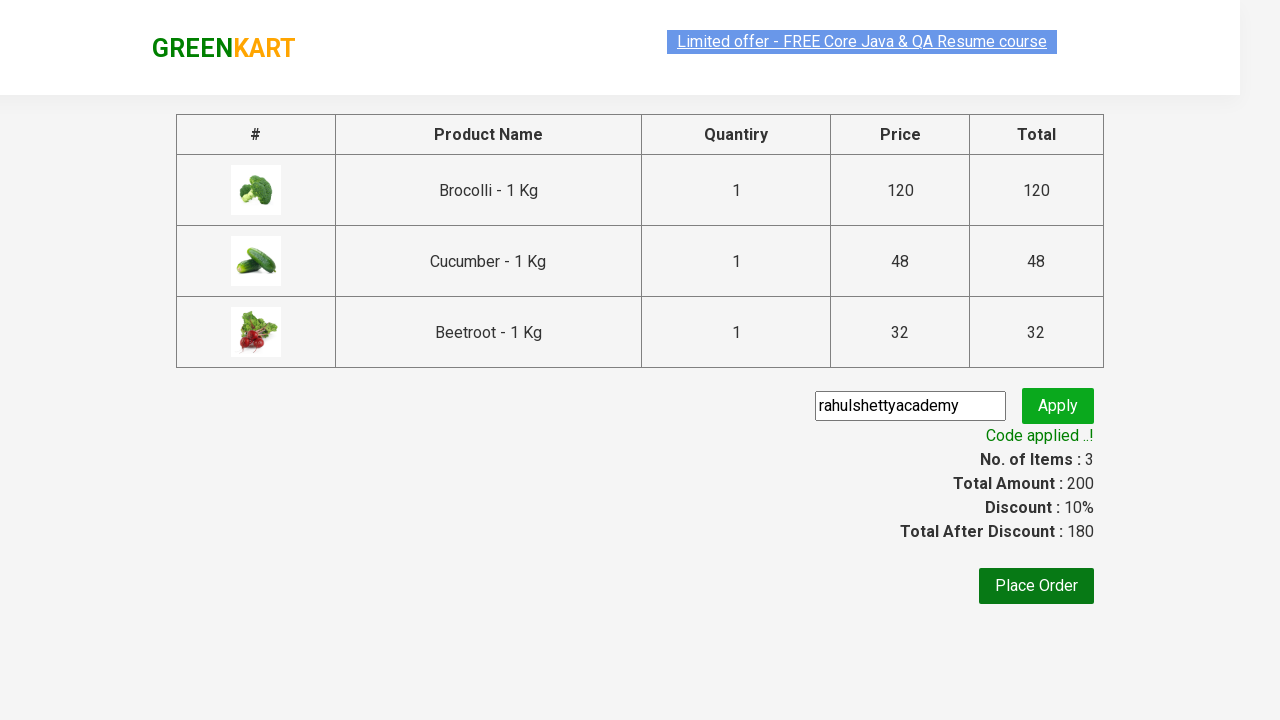